Tests JavaScript prompt dialog functionality by clicking a button to trigger a prompt and entering text into the dialog

Starting URL: http://the-internet.herokuapp.com/javascript_alerts

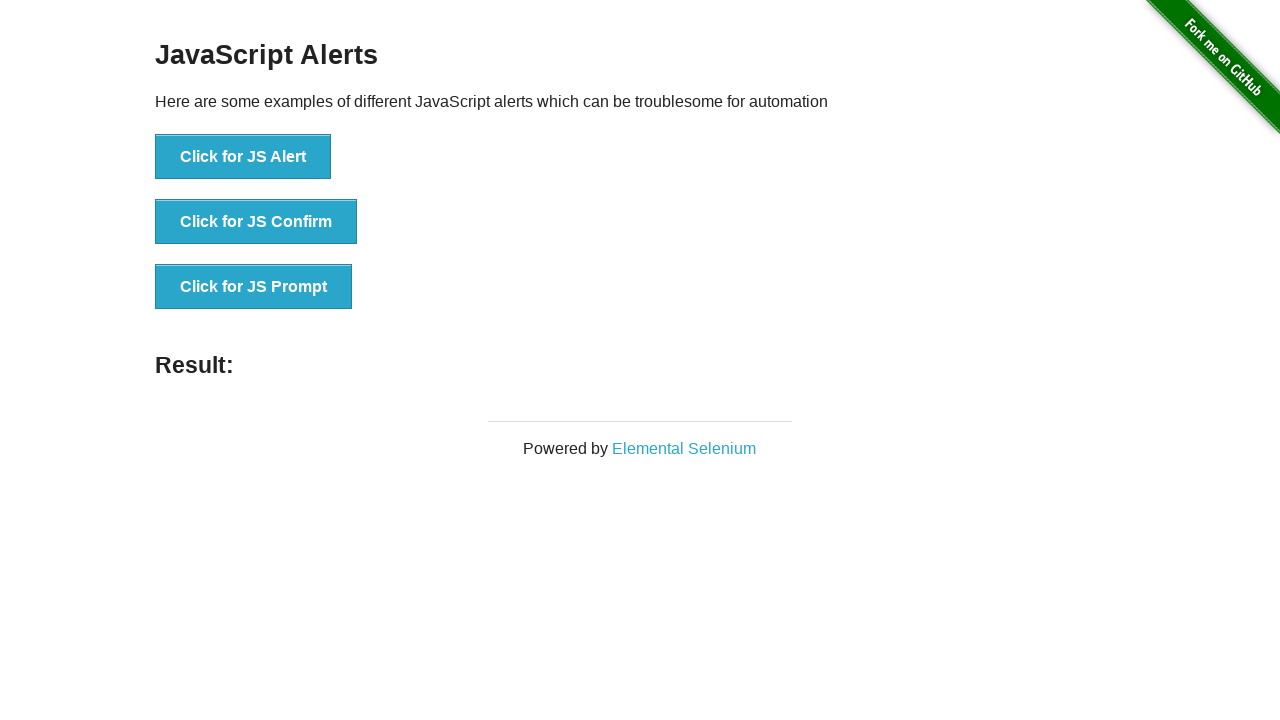

Clicked 'Click for JS Prompt' button to trigger JavaScript prompt dialog at (254, 287) on xpath=//button[contains(text(),'Click for JS Prompt')]
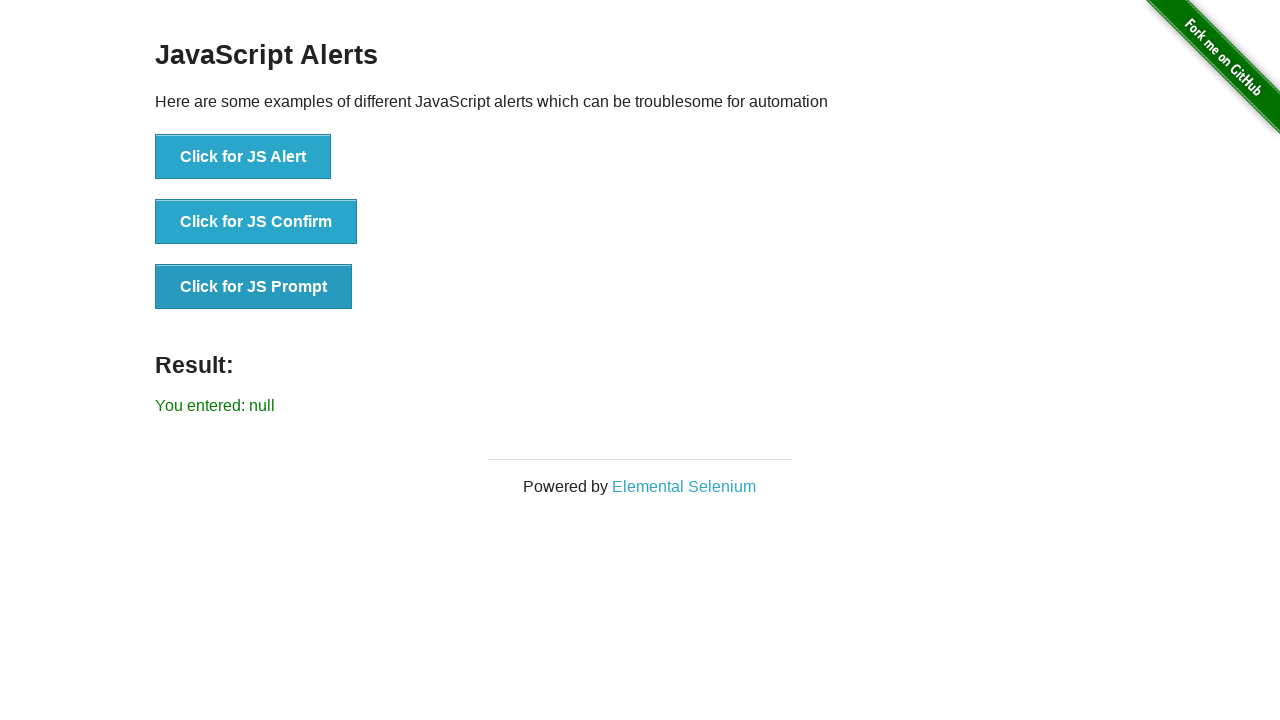

Set up dialog handler to accept prompt with text 'Hello world'
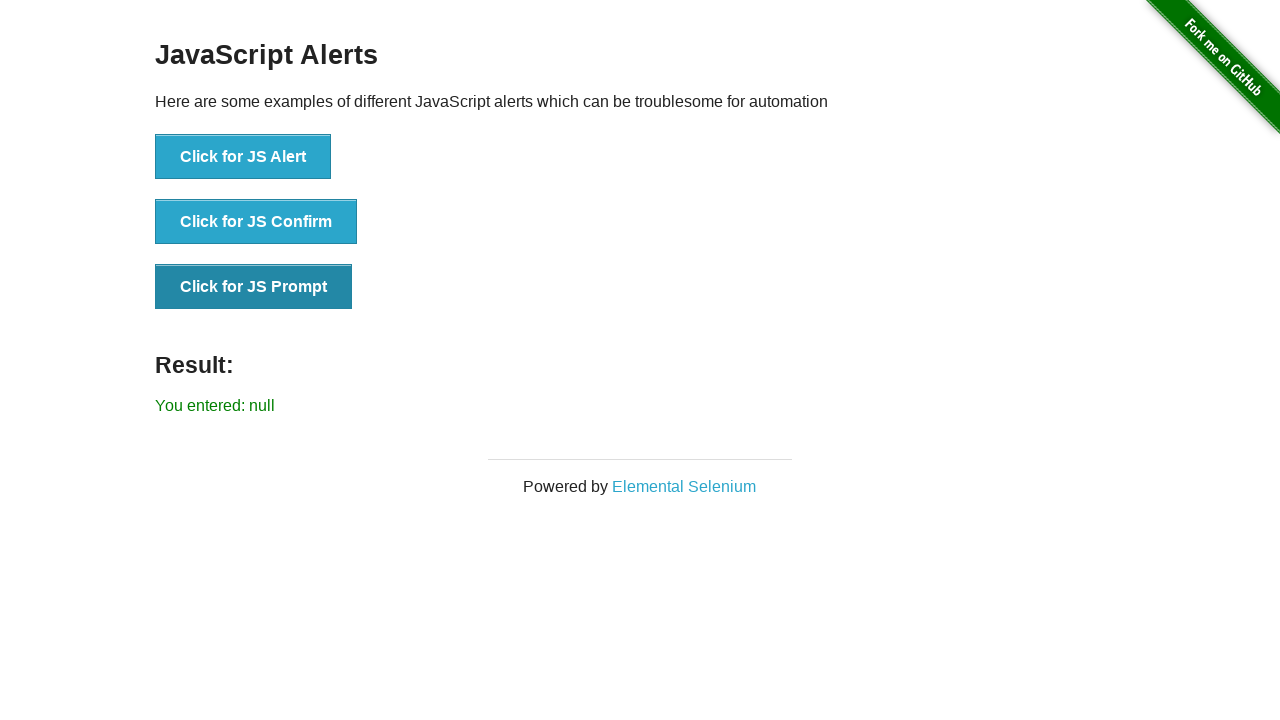

Clicked 'Click for JS Prompt' button again to trigger dialog with handler ready at (254, 287) on xpath=//button[contains(text(),'Click for JS Prompt')]
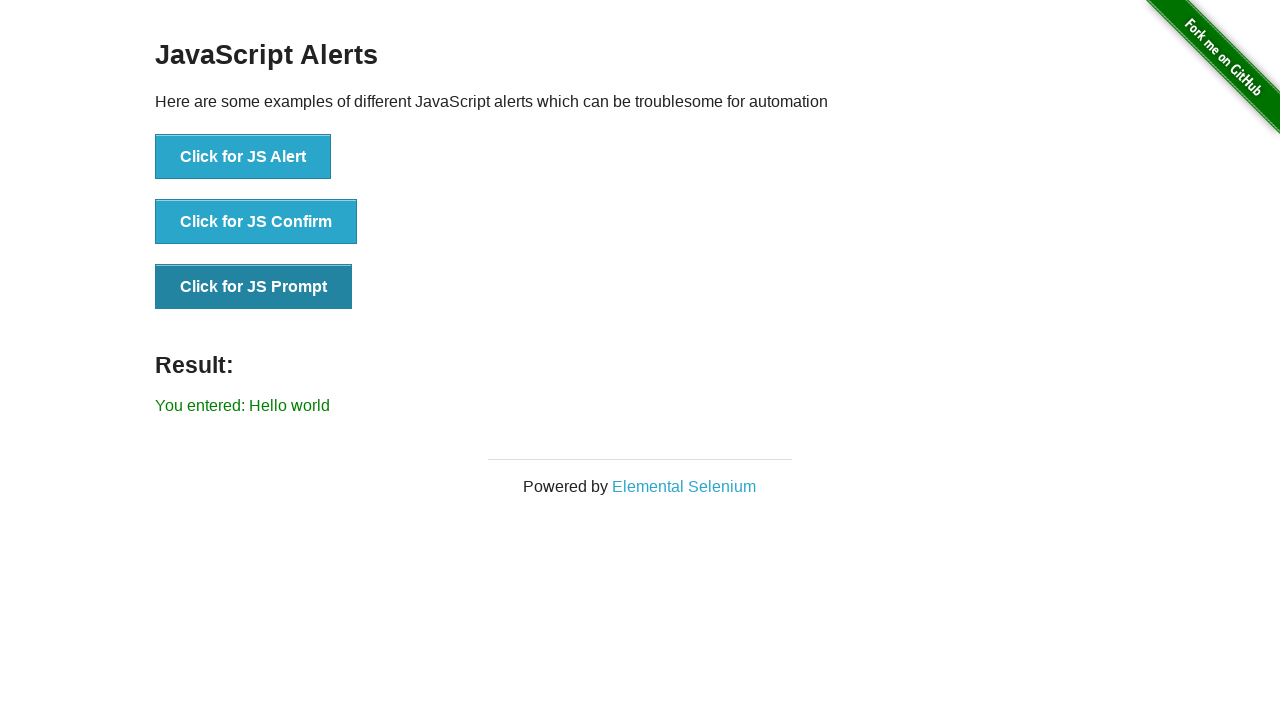

Result element displayed after prompt dialog was accepted
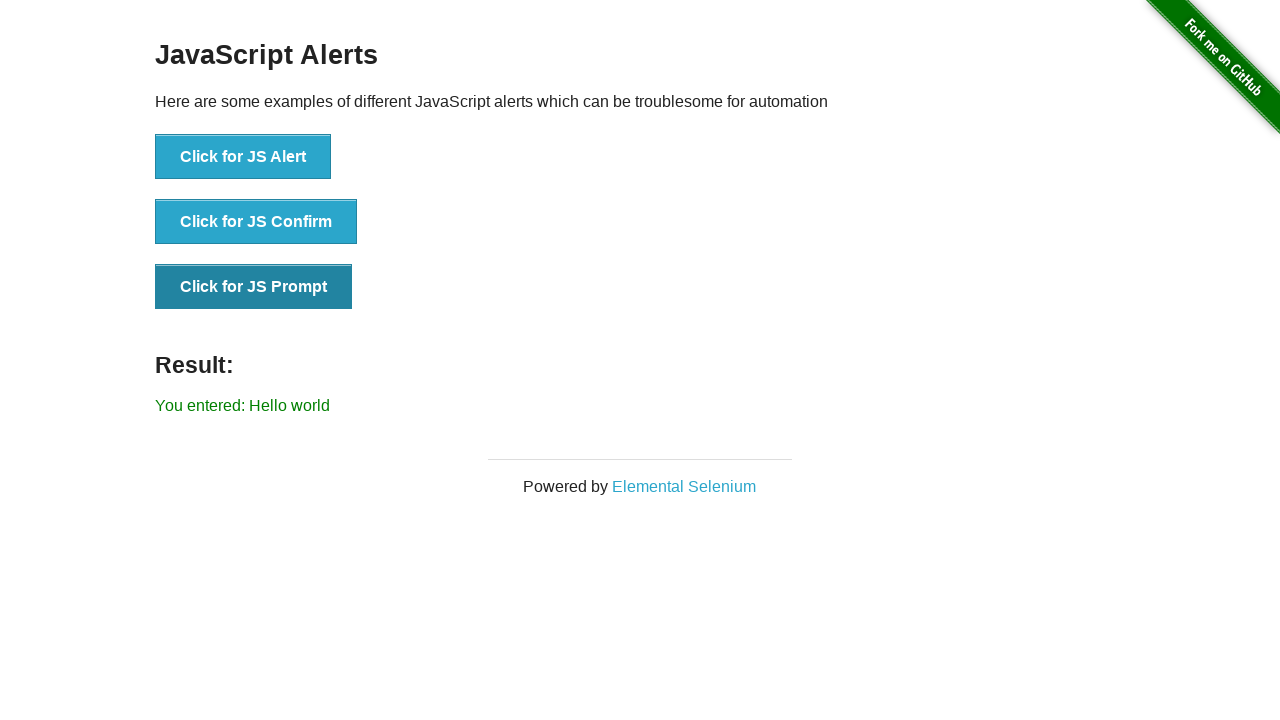

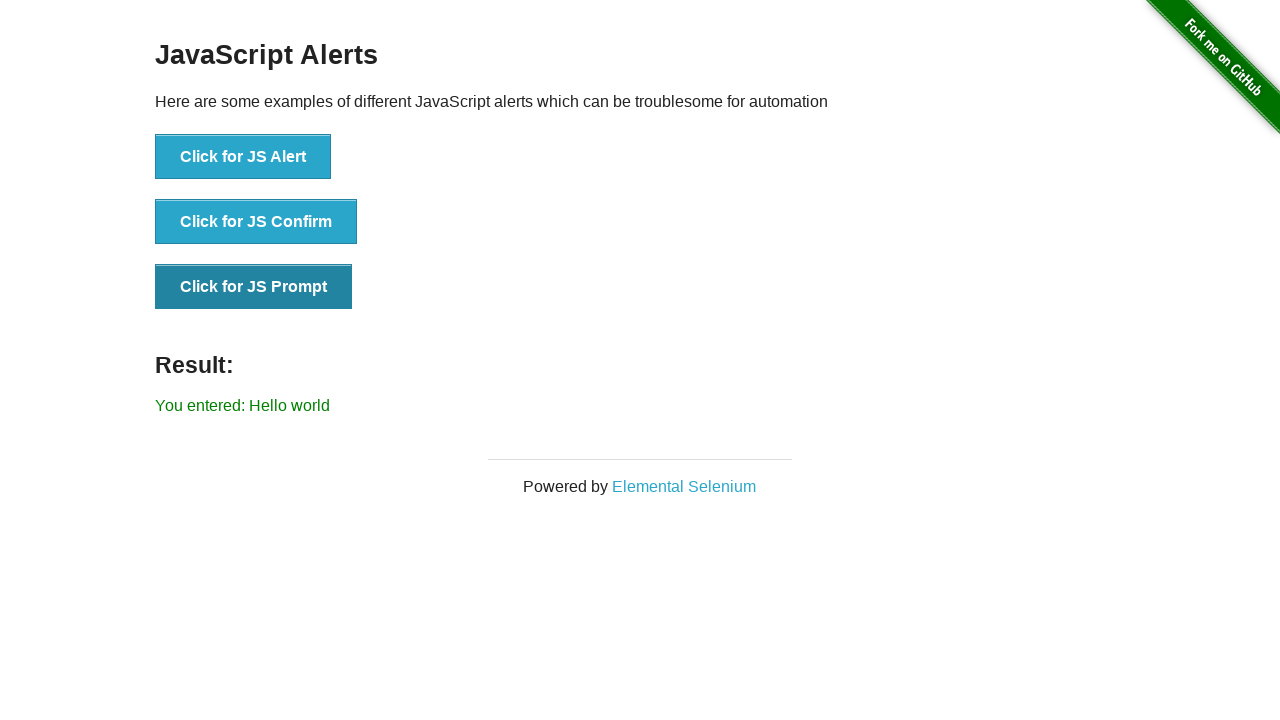